Tests the Playwright homepage by verifying the page title contains "Playwright", checking the "Get started" link has the correct href attribute, clicking it, and verifying navigation to the intro page.

Starting URL: https://playwright.dev

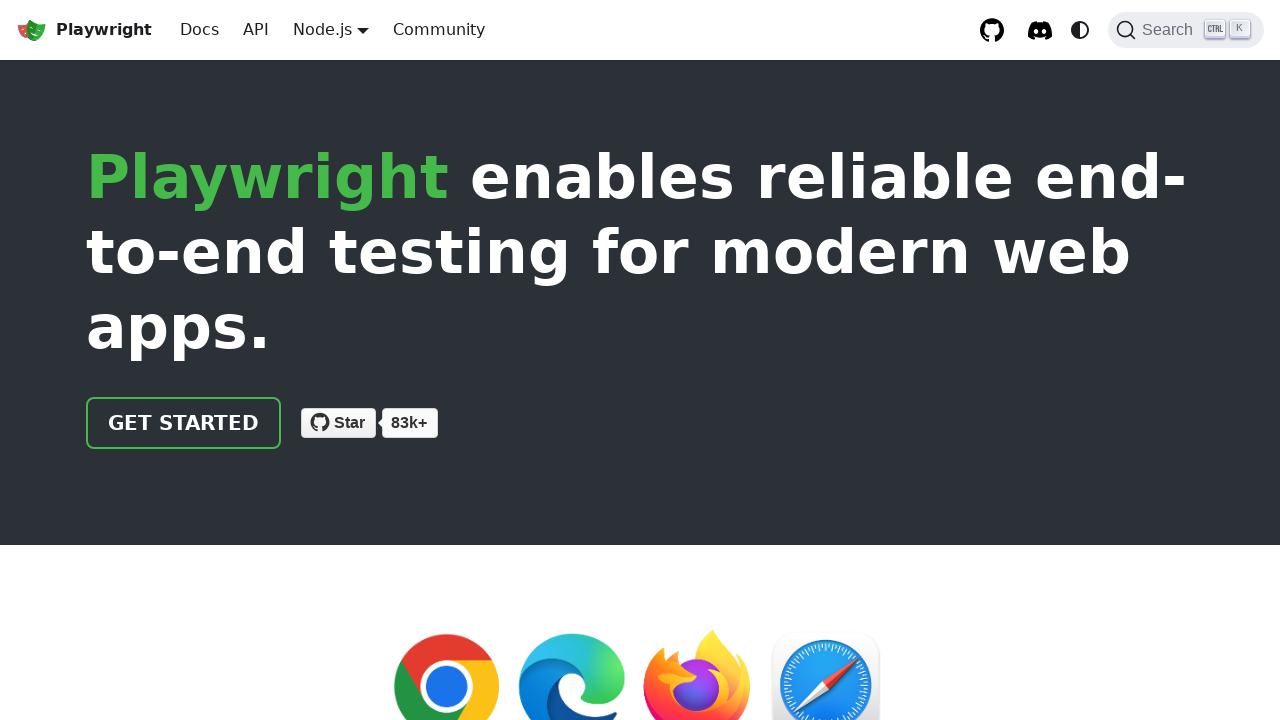

Verified page title contains 'Playwright'
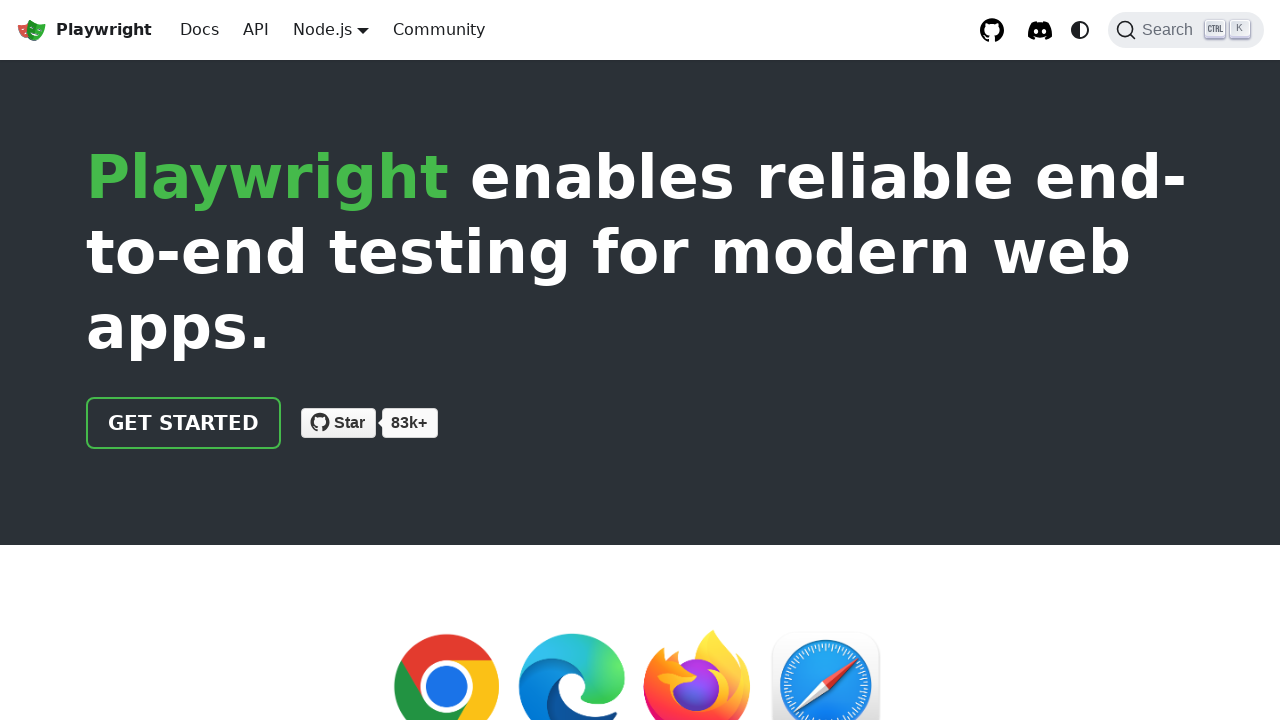

Located 'Get started' link
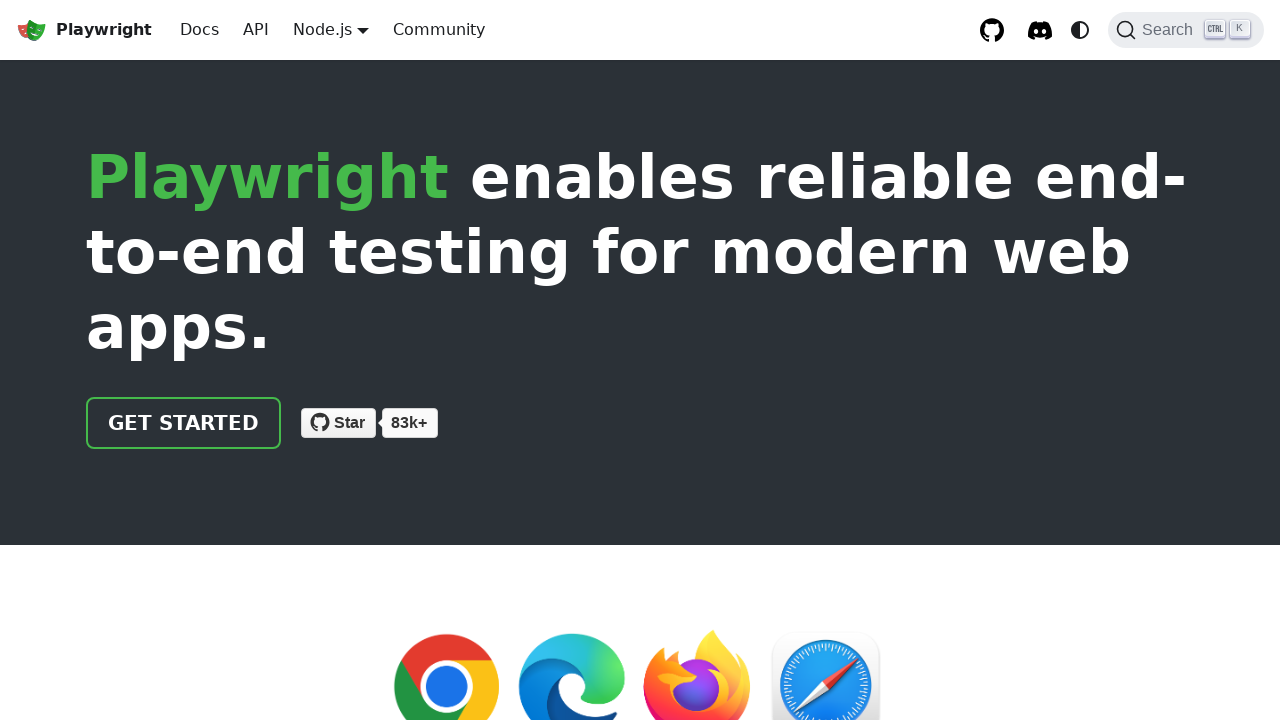

Verified 'Get started' link has href attribute '/docs/intro'
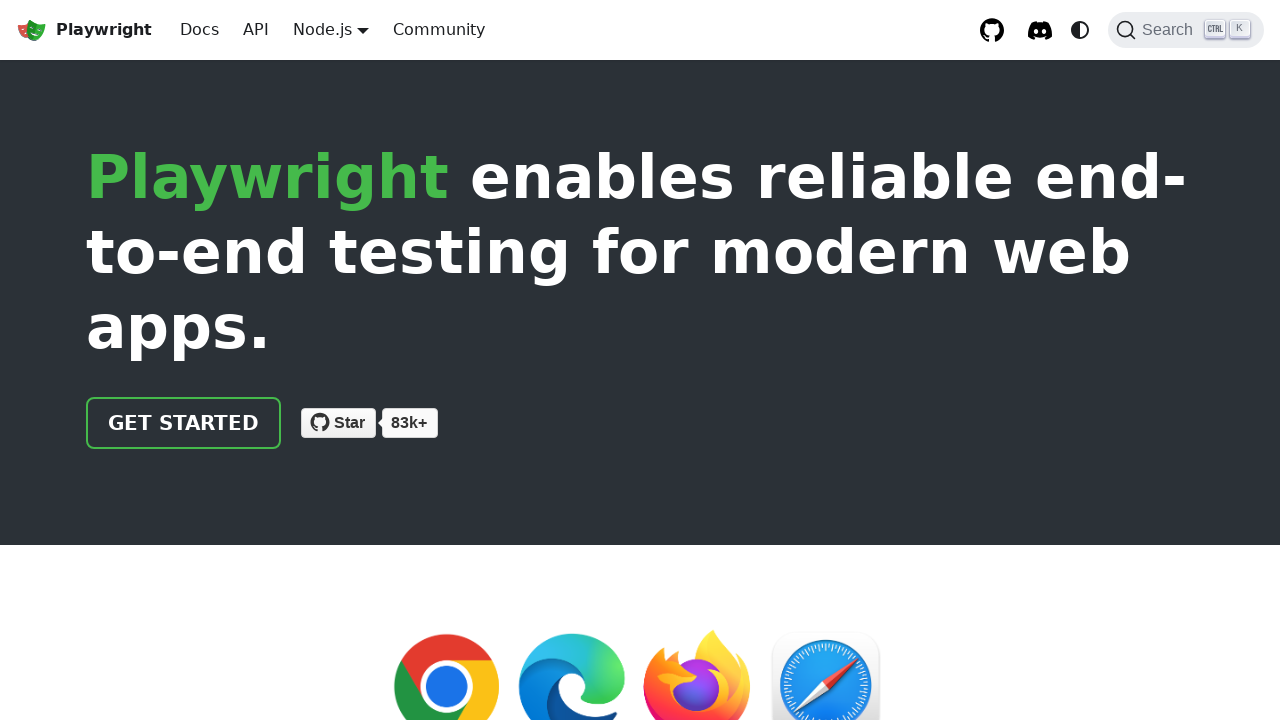

Clicked 'Get started' link at (184, 423) on internal:role=link[name="Get started"i]
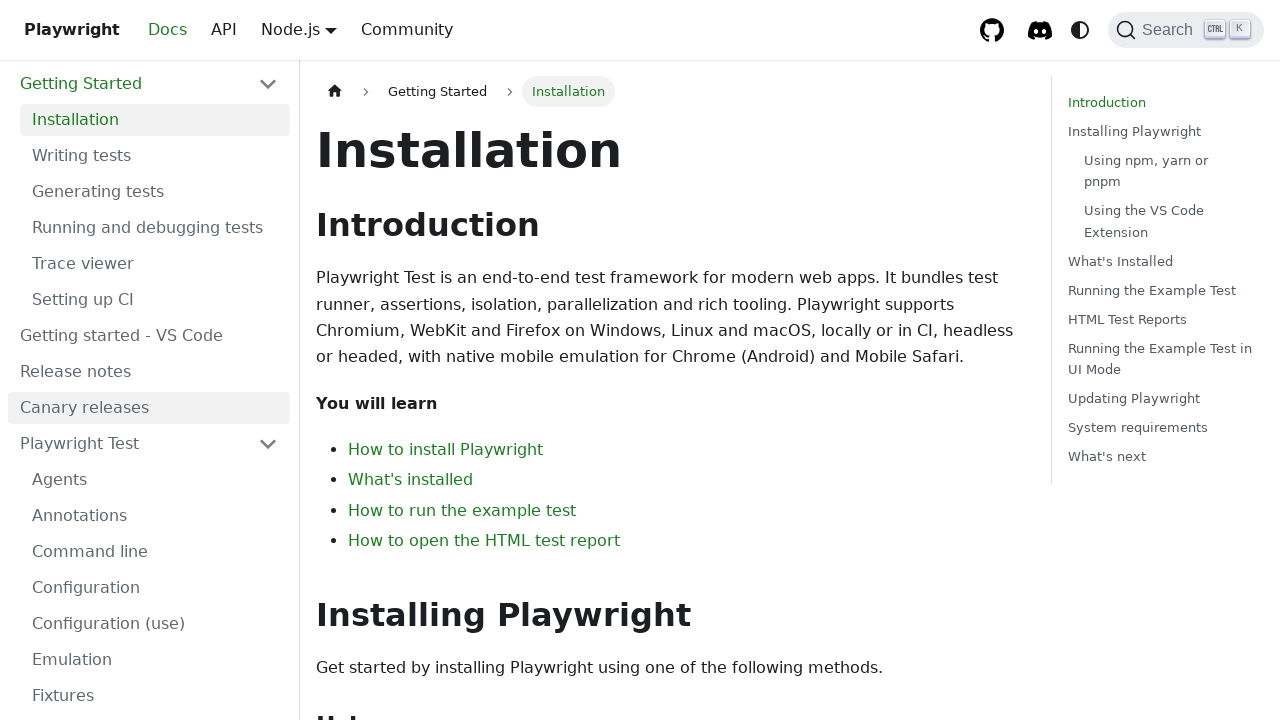

Verified navigation to intro page (URL contains 'intro')
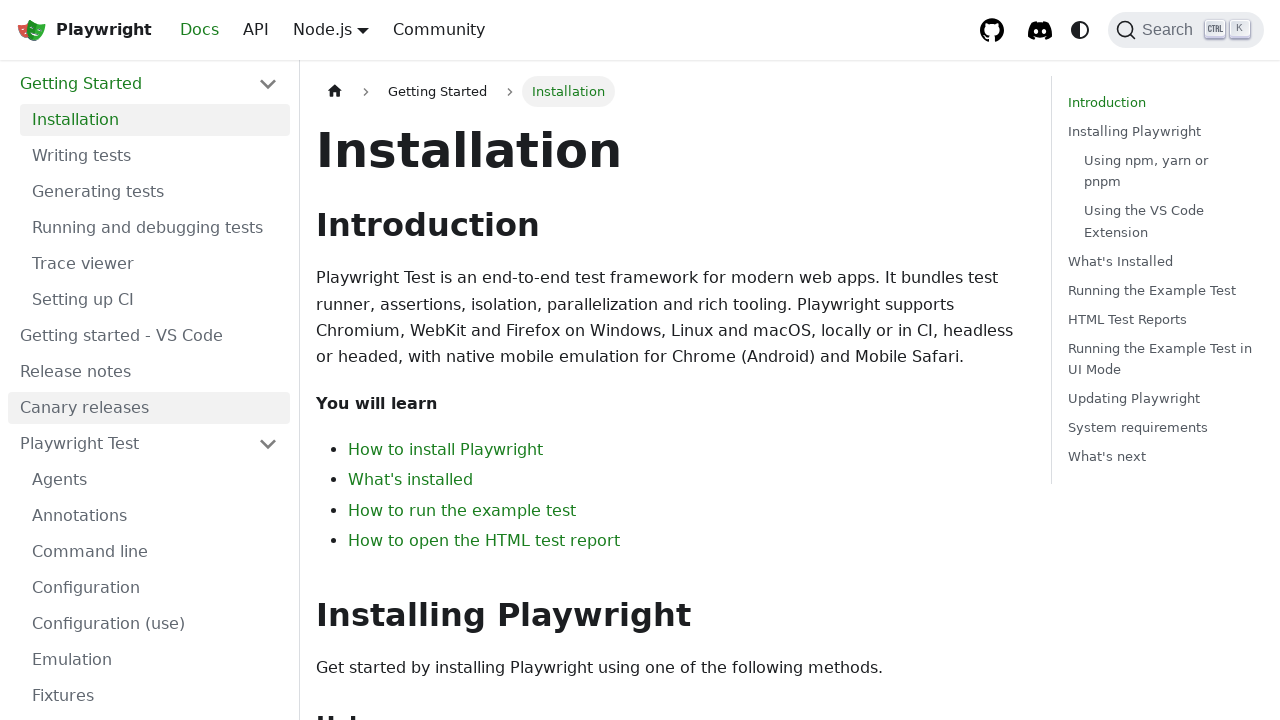

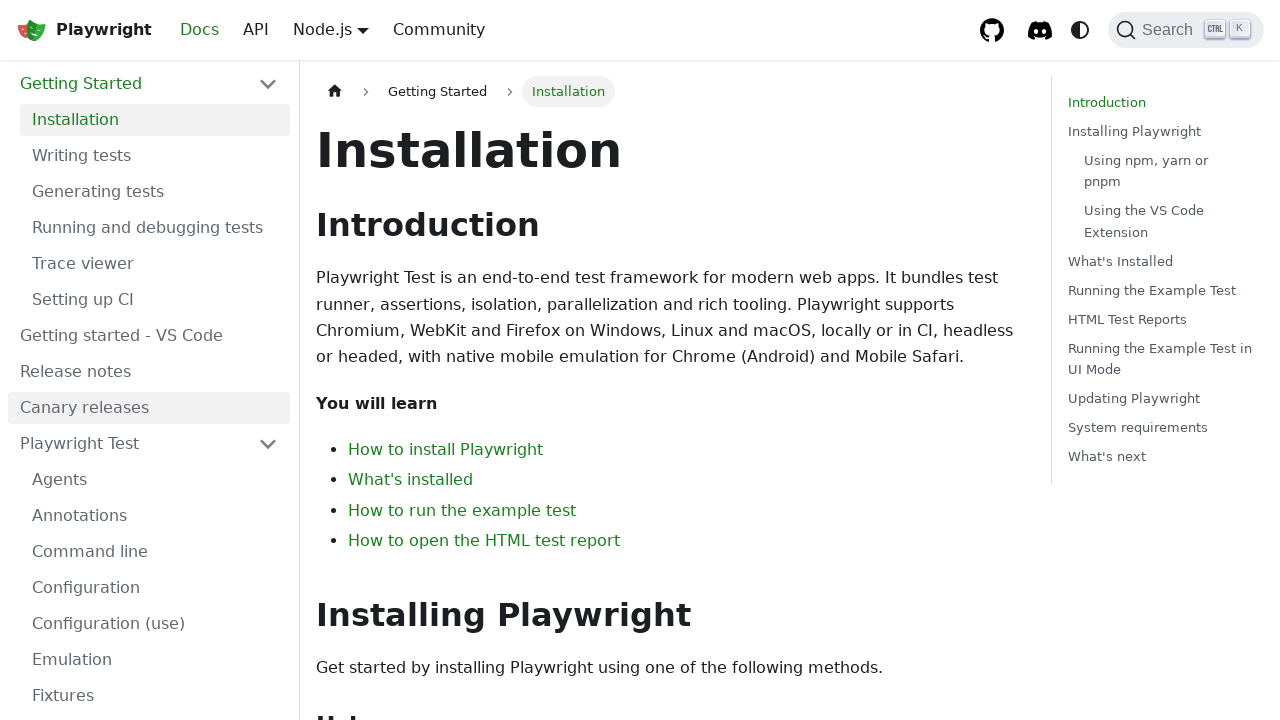